Navigates to the SpiceJet airline website homepage and waits for the page to load

Starting URL: https://www.spicejet.com

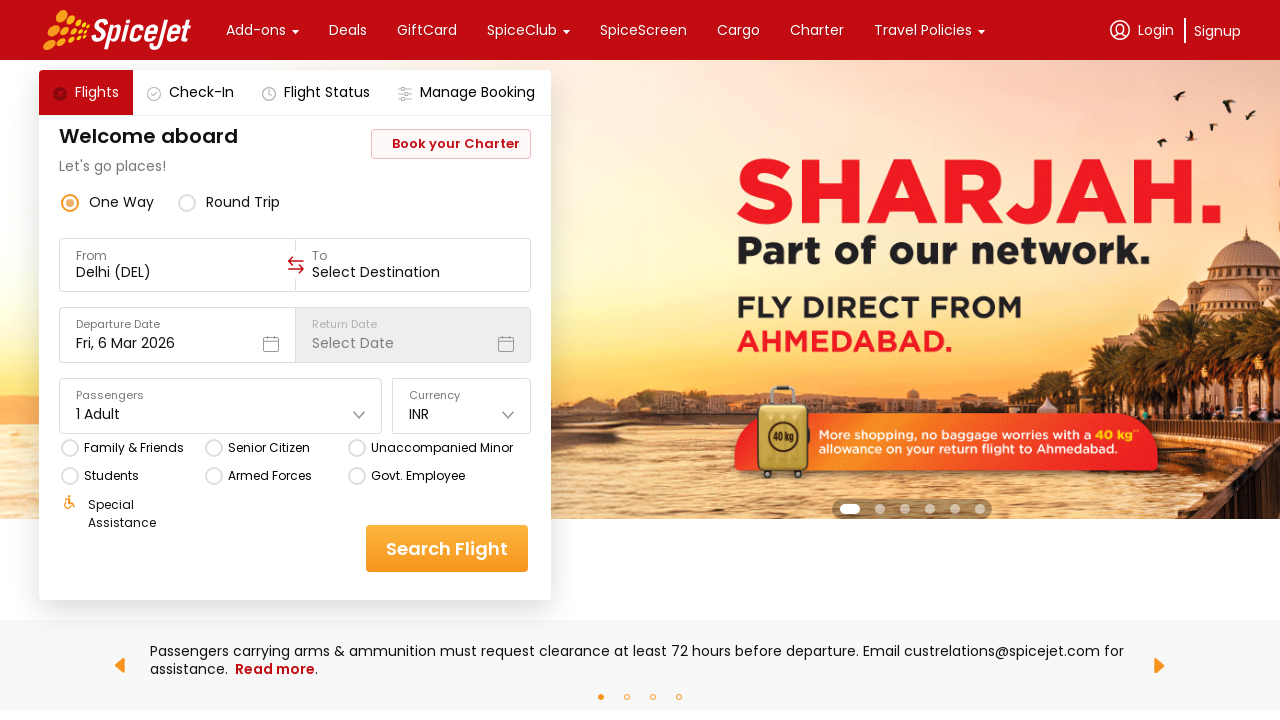

Navigated to SpiceJet airline website homepage
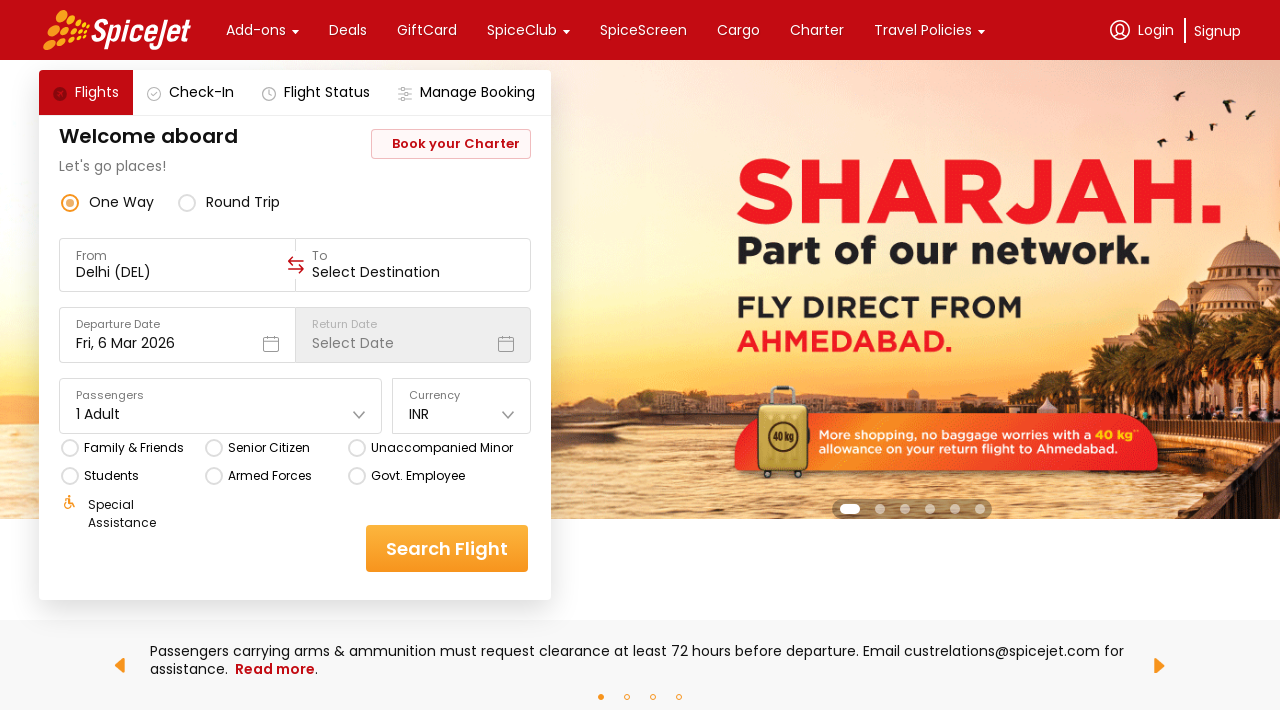

Page DOM content fully loaded
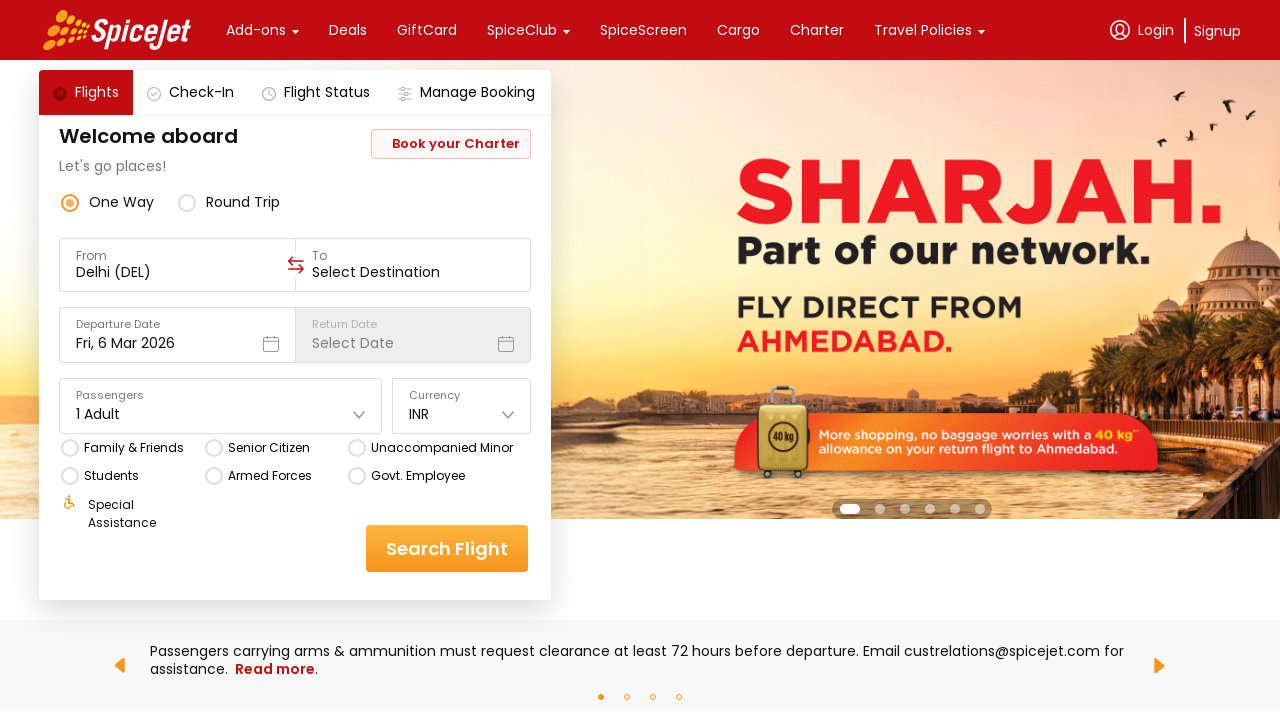

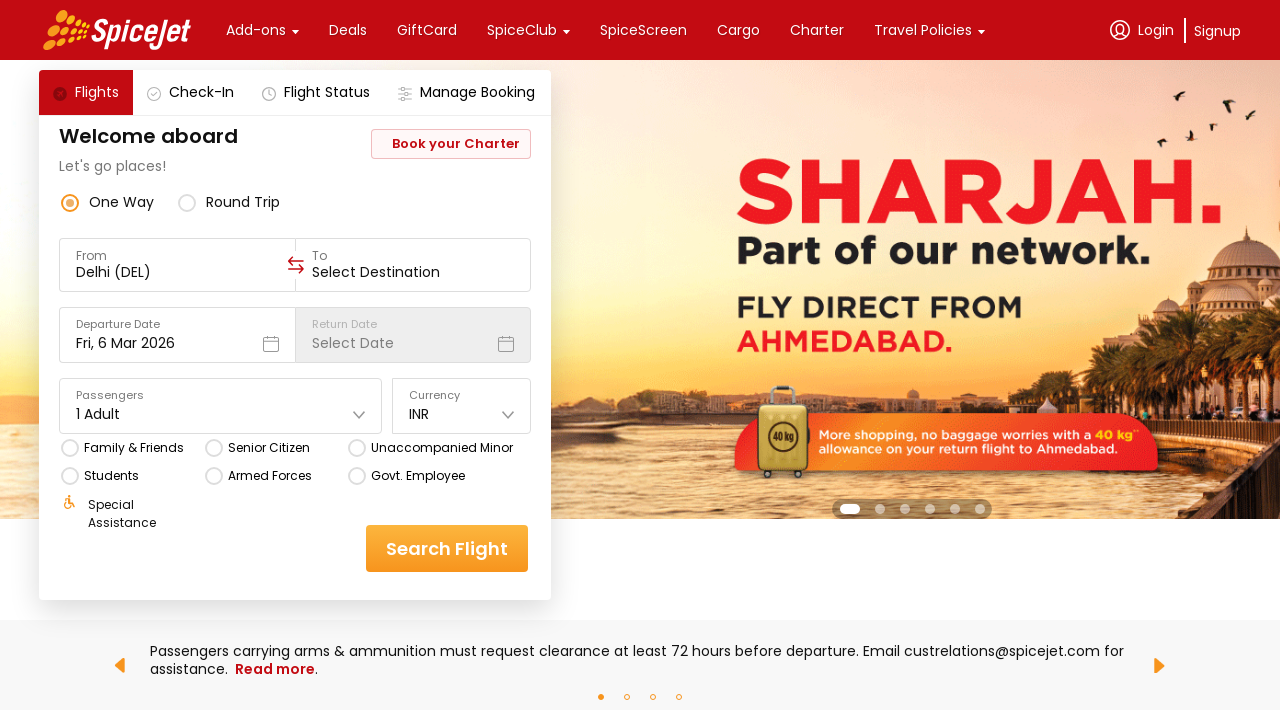